Navigates to Evinova homepage and verifies that the header/navigation element is visible on the page.

Starting URL: https://evinova.com/

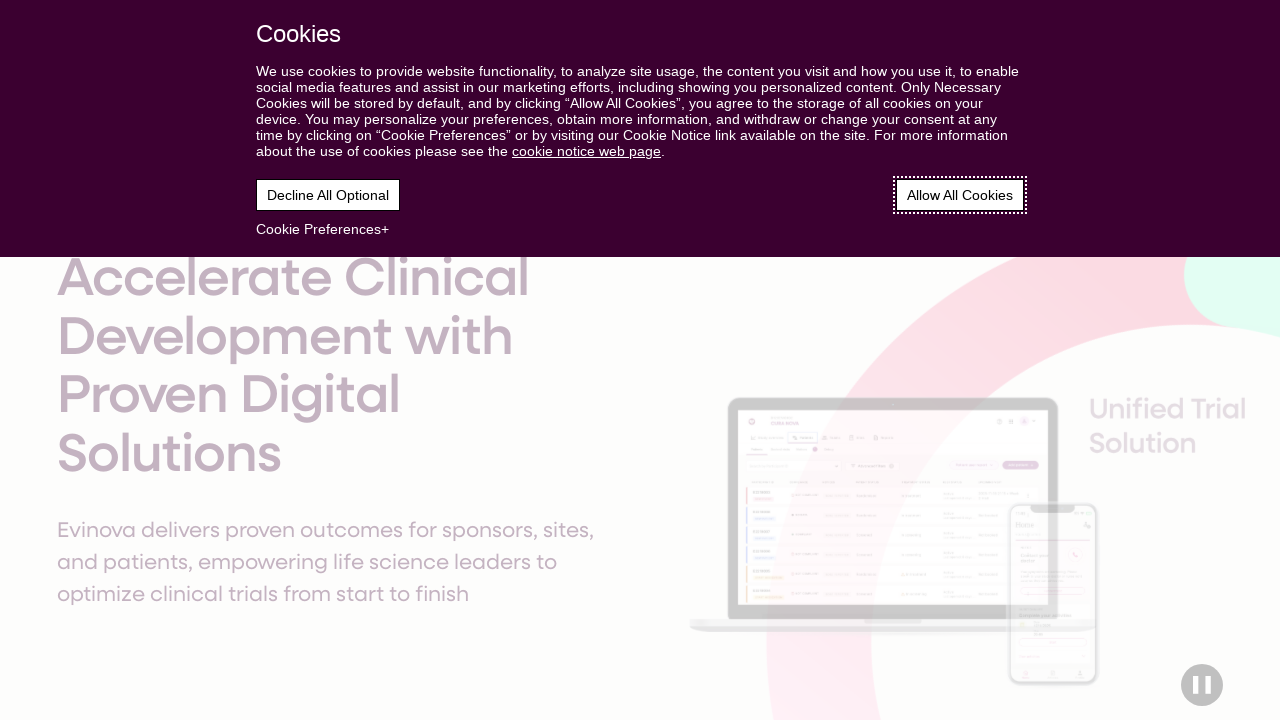

Located header/navigation element using multiple selector strategies
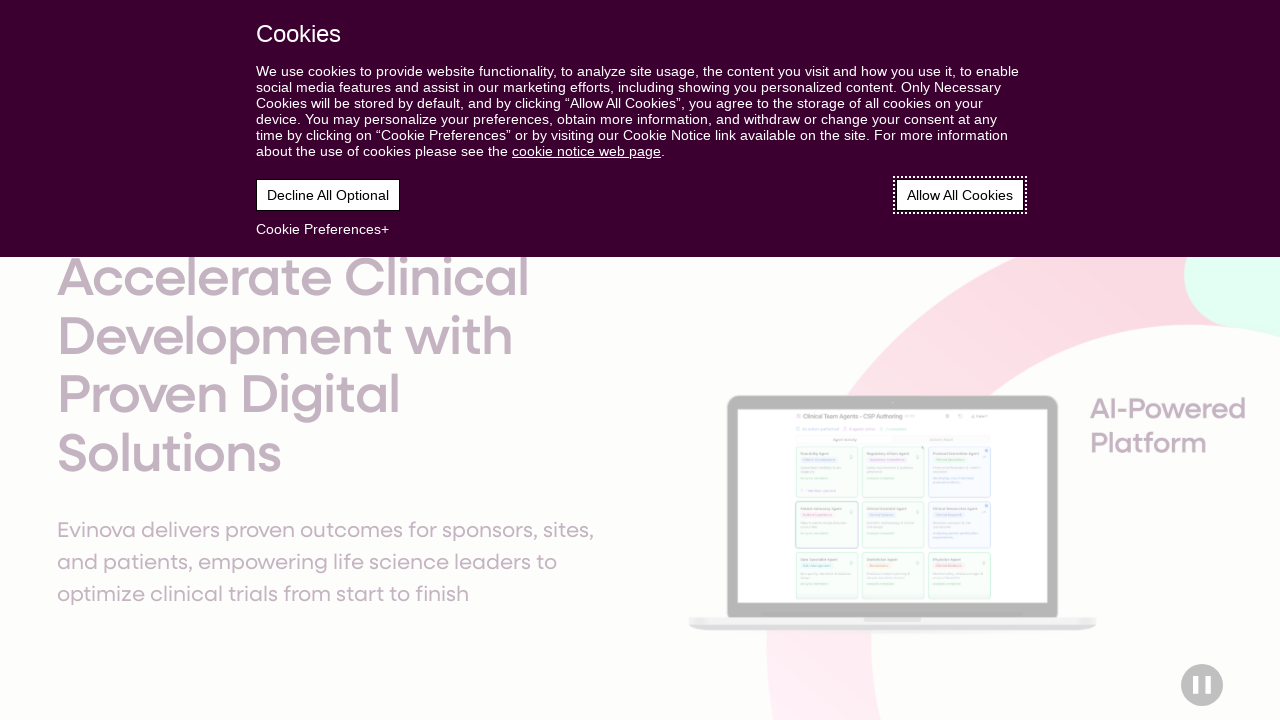

Header/navigation element became visible
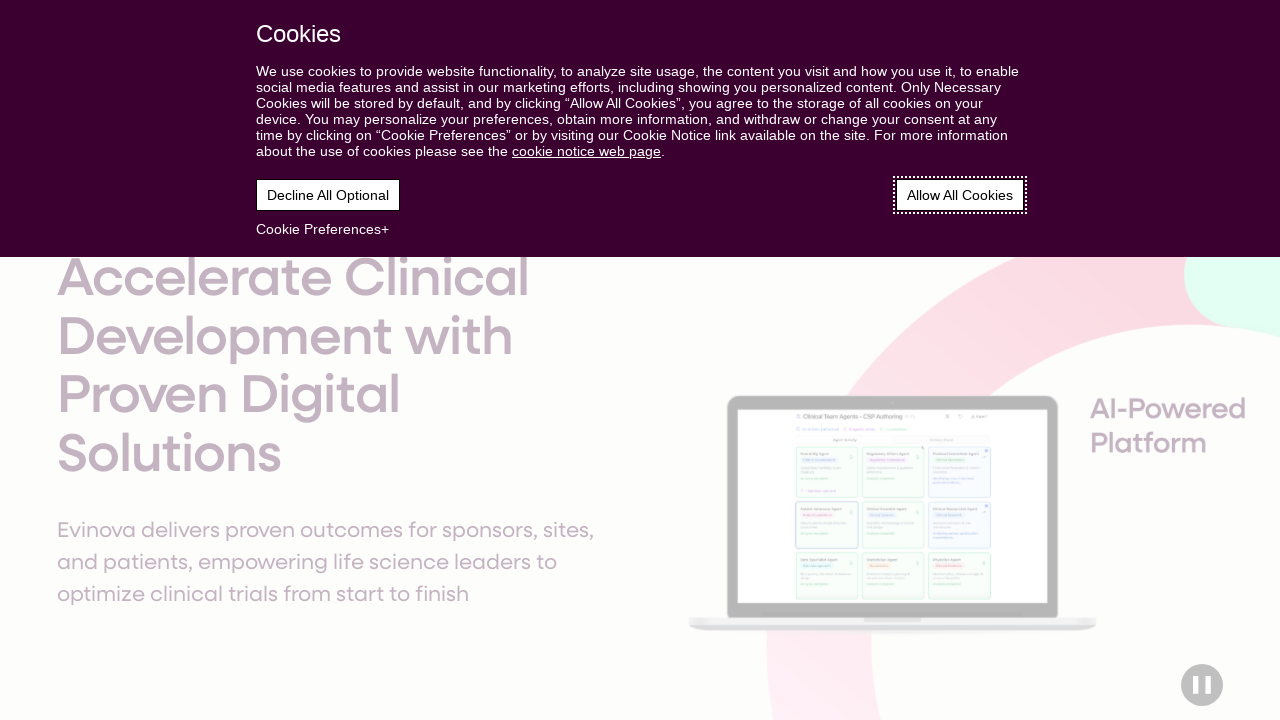

Verified that header/navigation element is visible on Evinova homepage
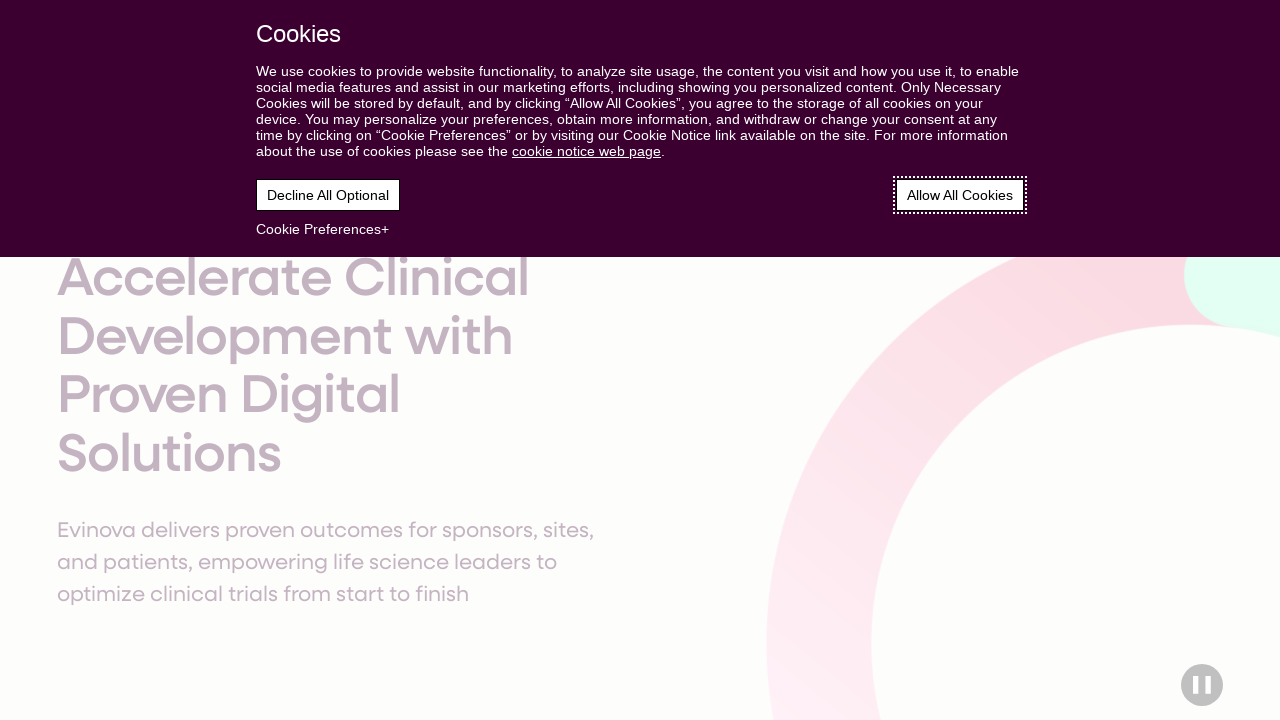

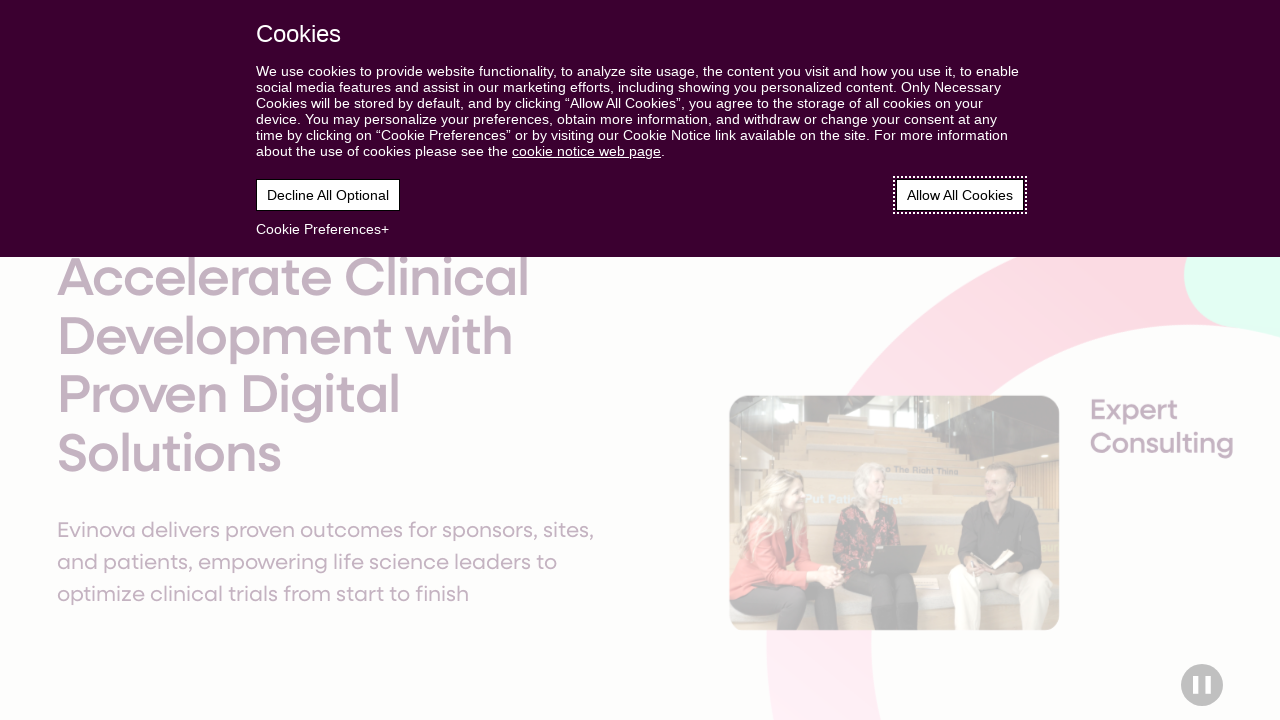